Performs a right-click context menu interaction on an image, navigates through nested menu items, and clicks on a final menu option

Starting URL: http://deluxe-menu.com/popup-mode-sample.html

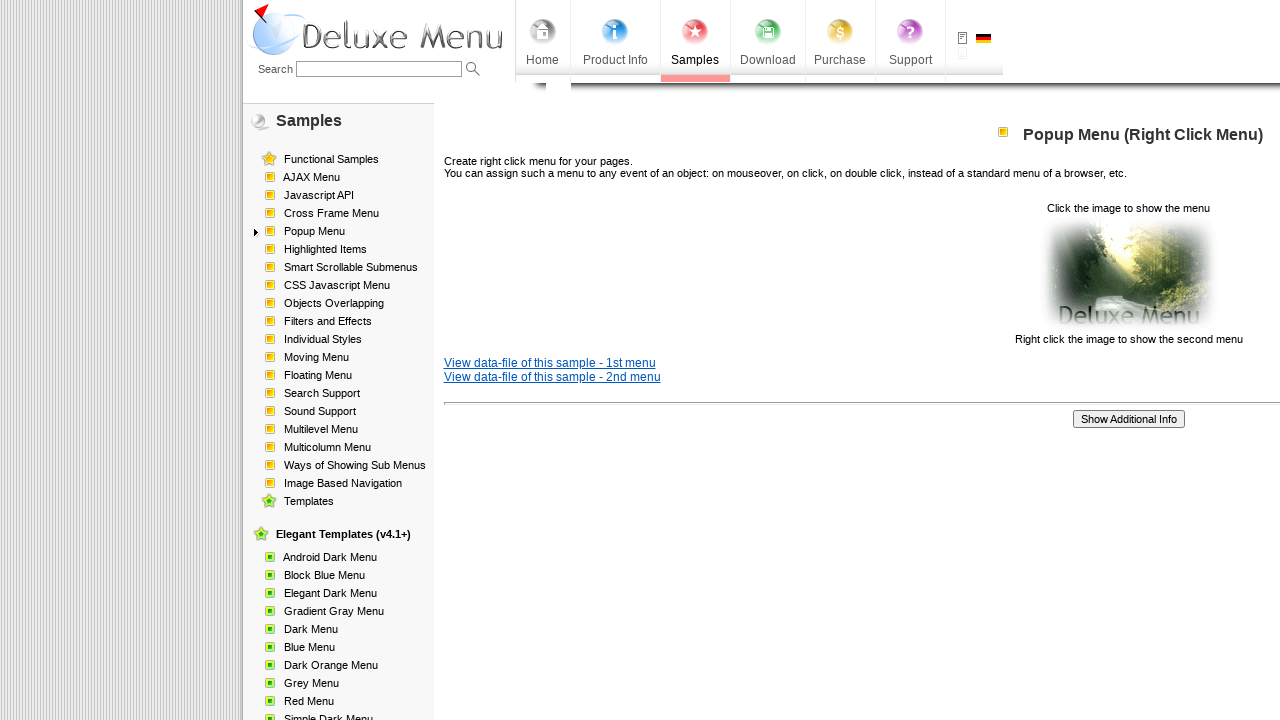

Located the image element that triggers the context menu
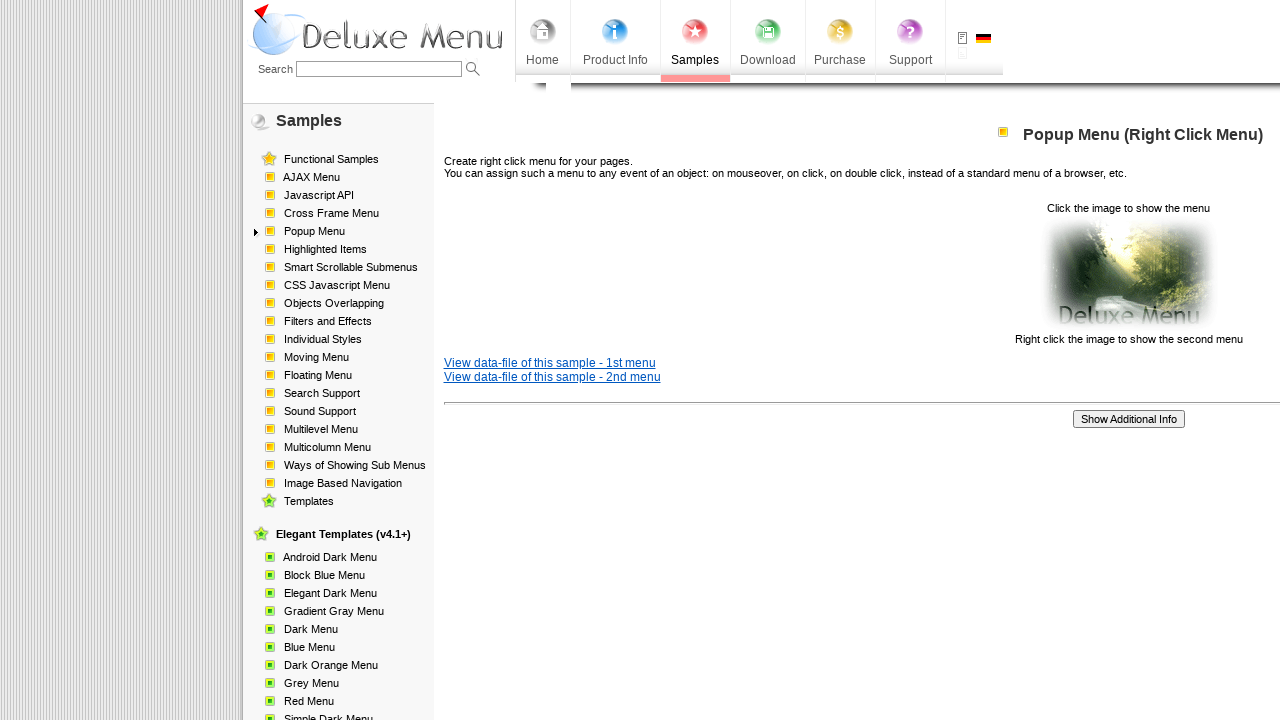

Hovered over the image at (1128, 274) on xpath=//p[contains(text(),'Click the image to show the menu')]/img
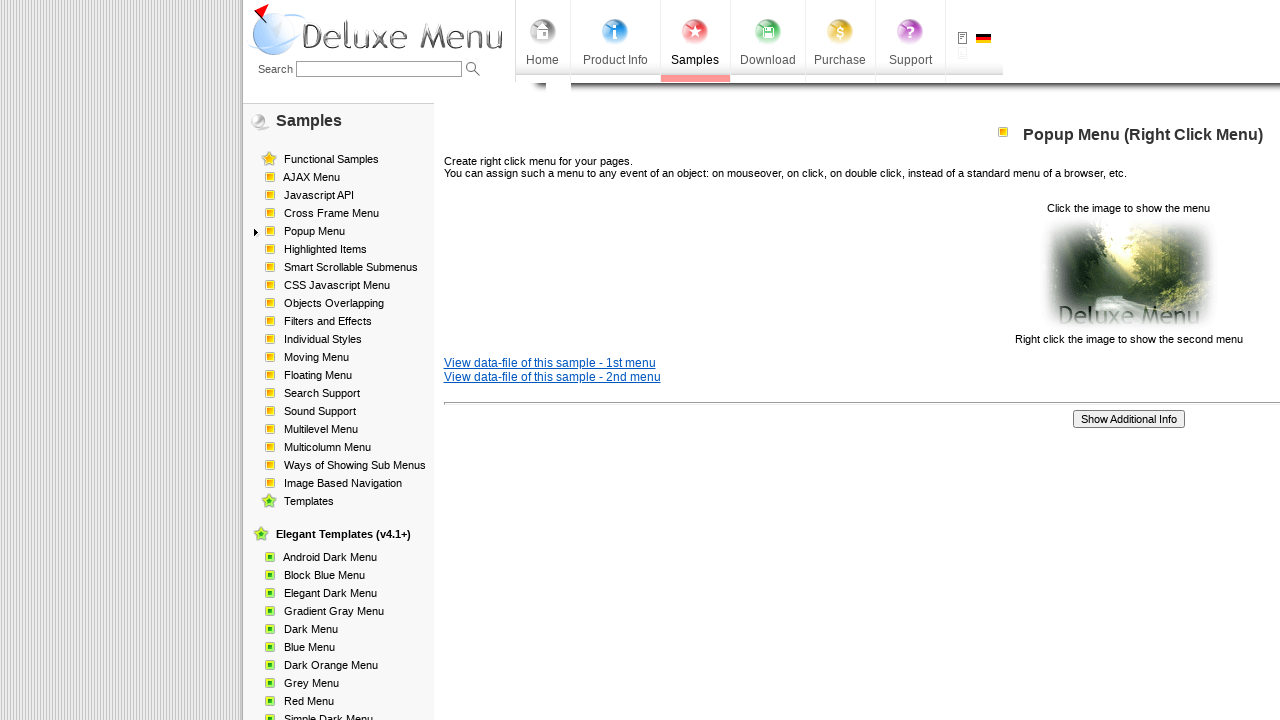

Right-clicked on the image to open context menu at (1128, 274) on xpath=//p[contains(text(),'Click the image to show the menu')]/img
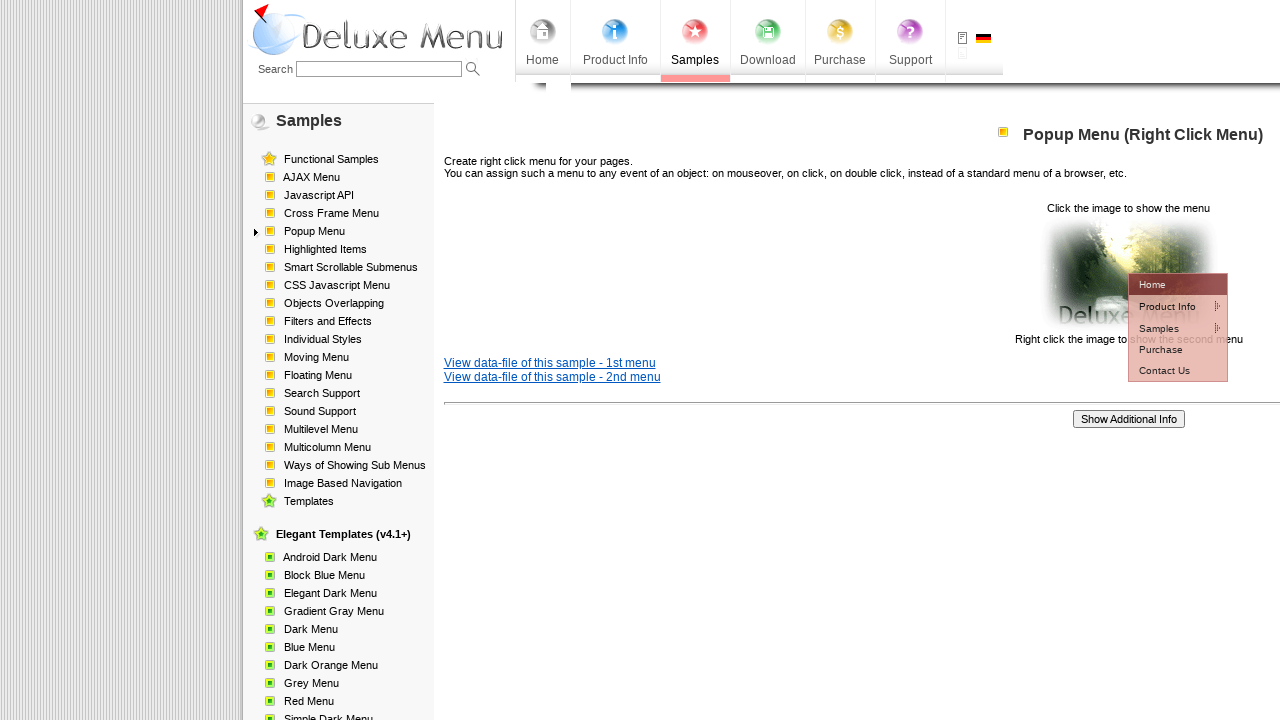

Hovered over 'Product Info' menu item at (1165, 306) on #dm2m1i1tdT
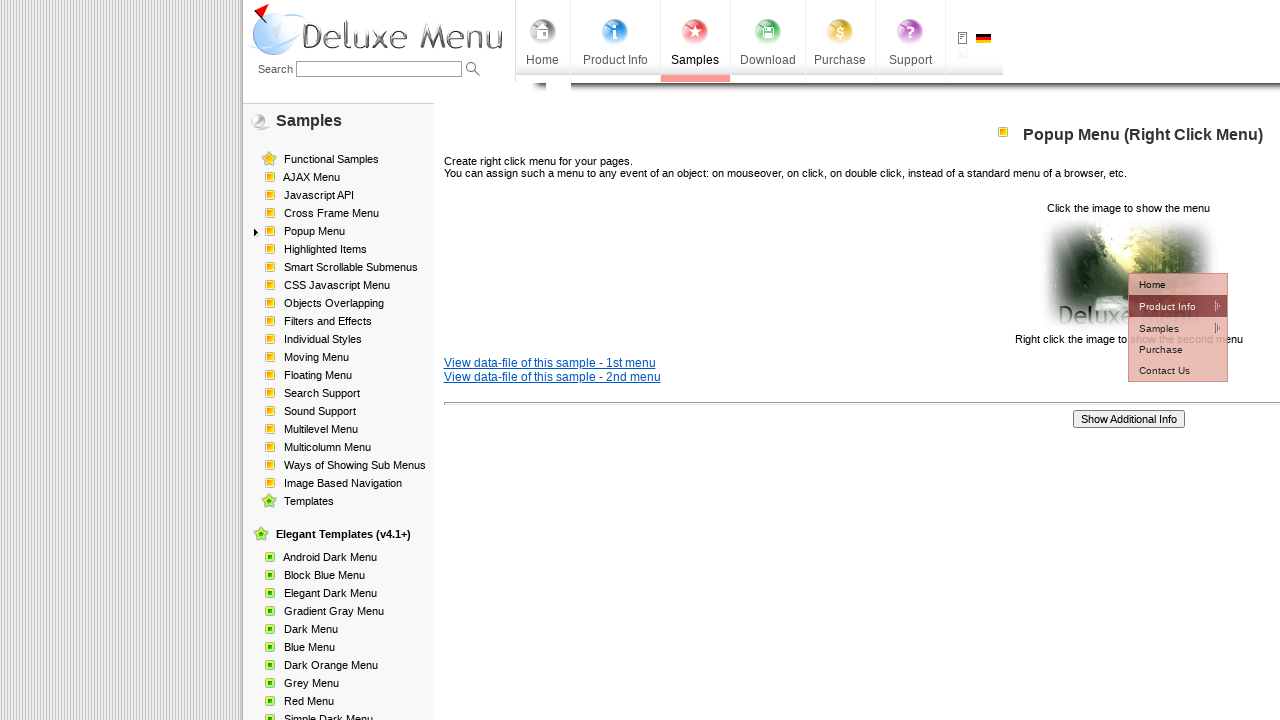

Hovered over 'Installation' submenu item at (1052, 327) on #dm2m2i1tdT
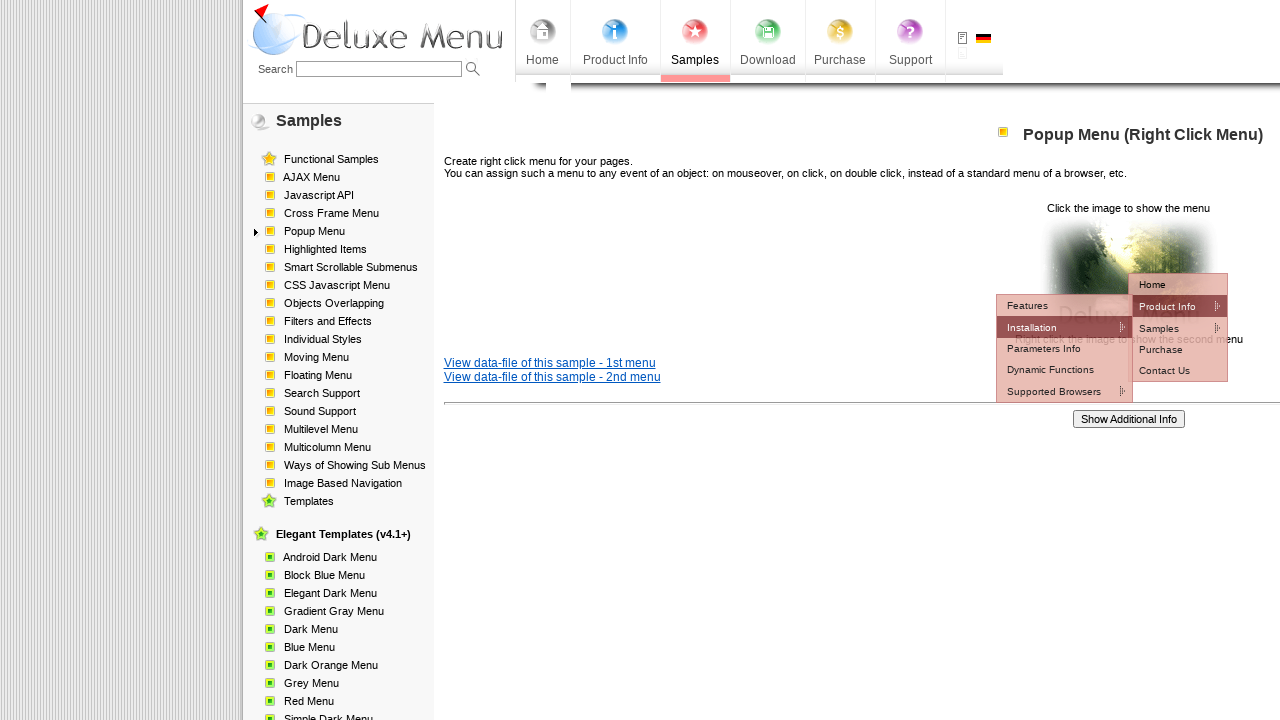

Clicked on the final menu option at (1178, 326) on #dm2m3i0tdT
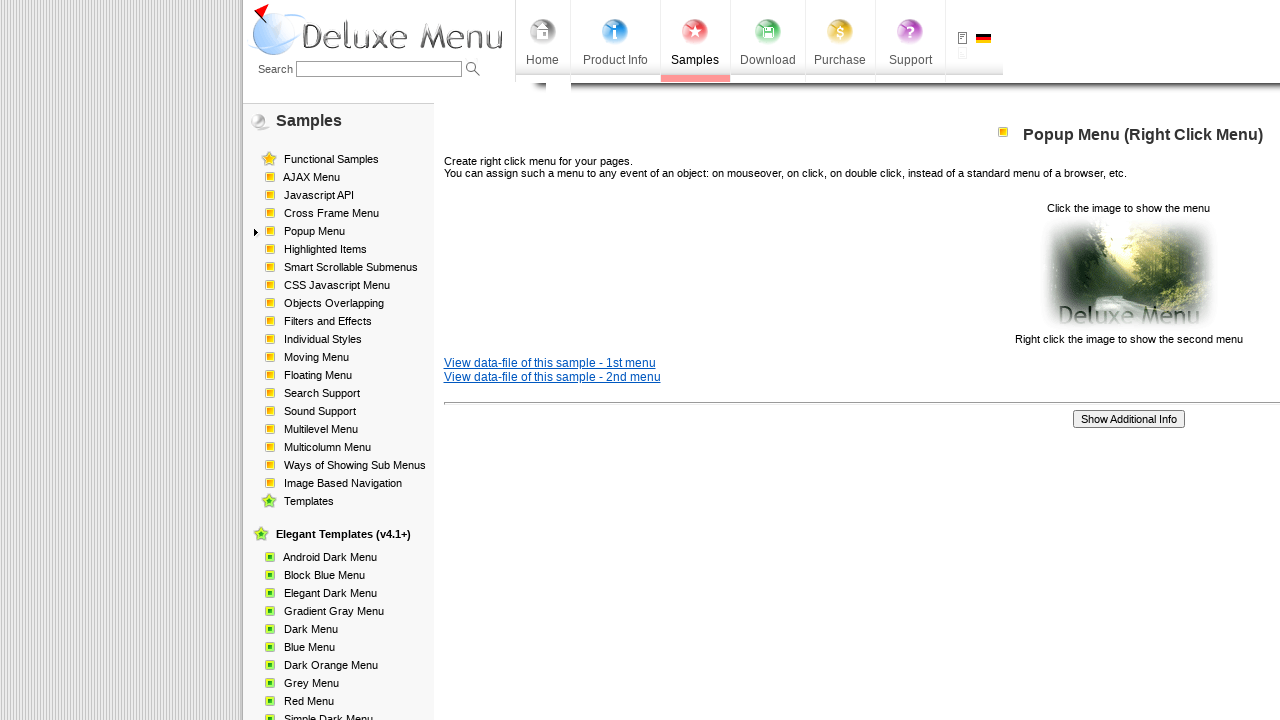

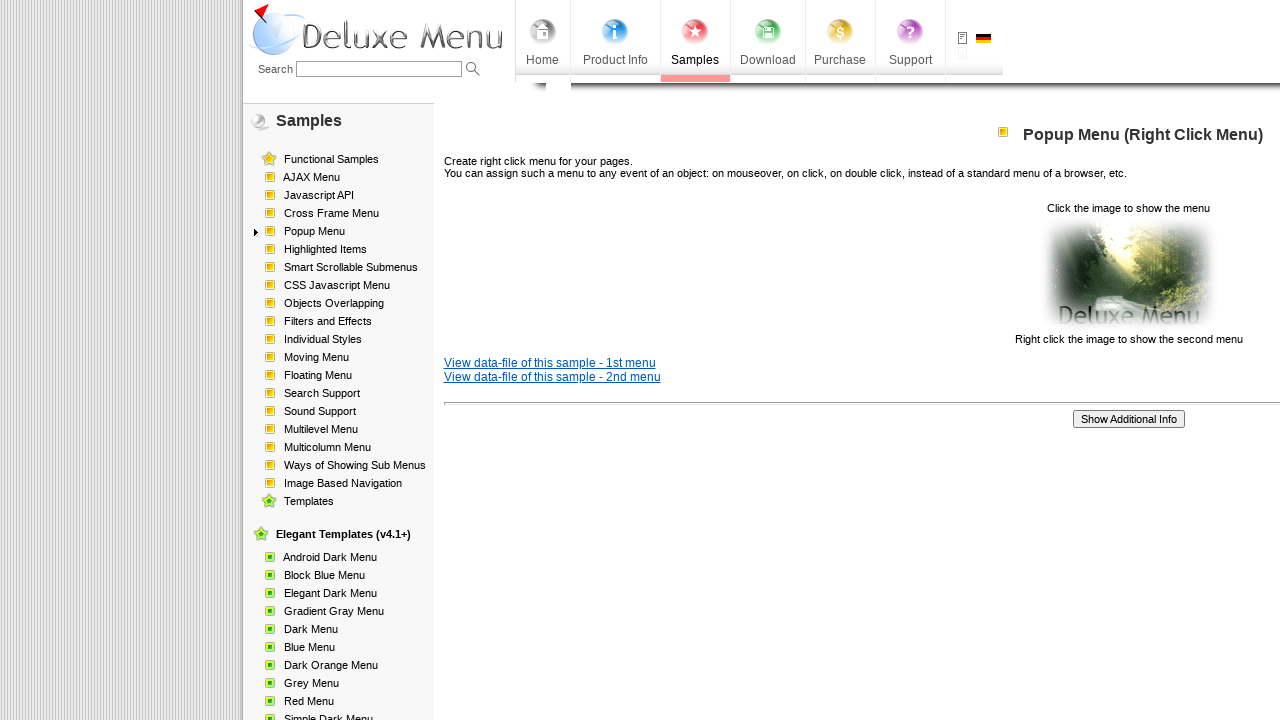